Verifies that the calorie information table is present on the page and contains rows and columns with data

Starting URL: https://www.calculator.net/calorie-calculator.html

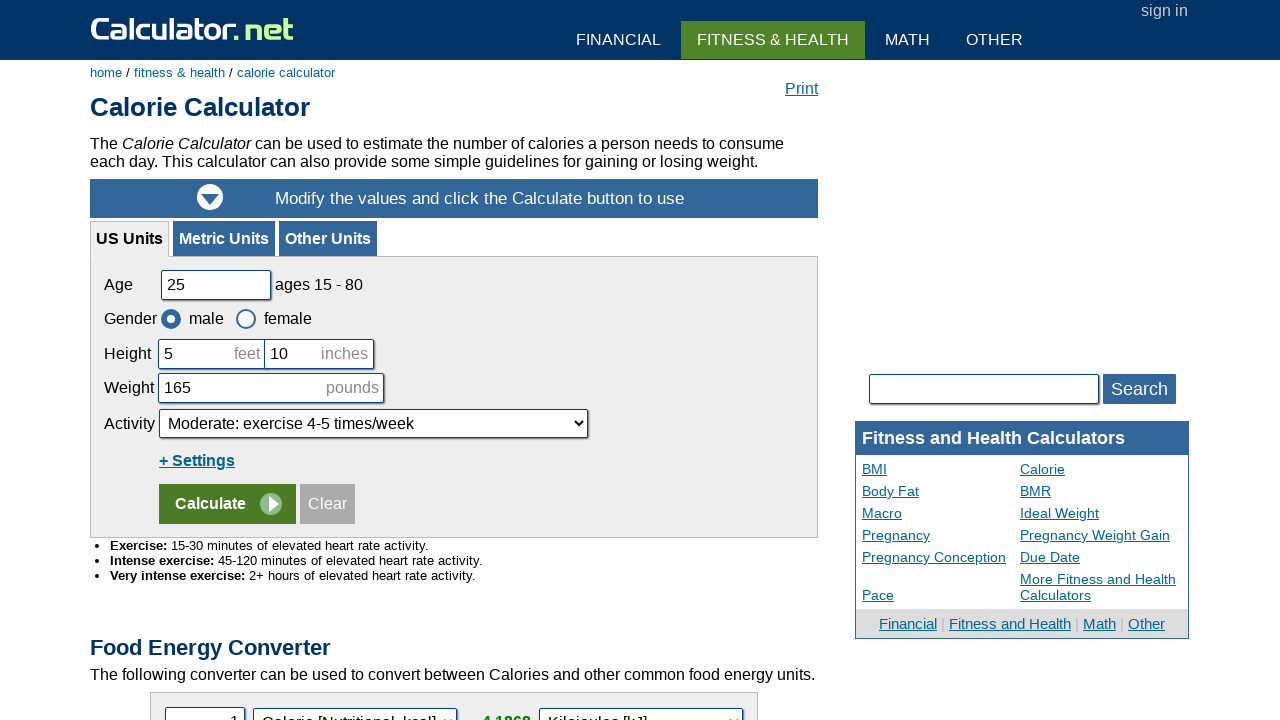

Waited for calorie information table to load
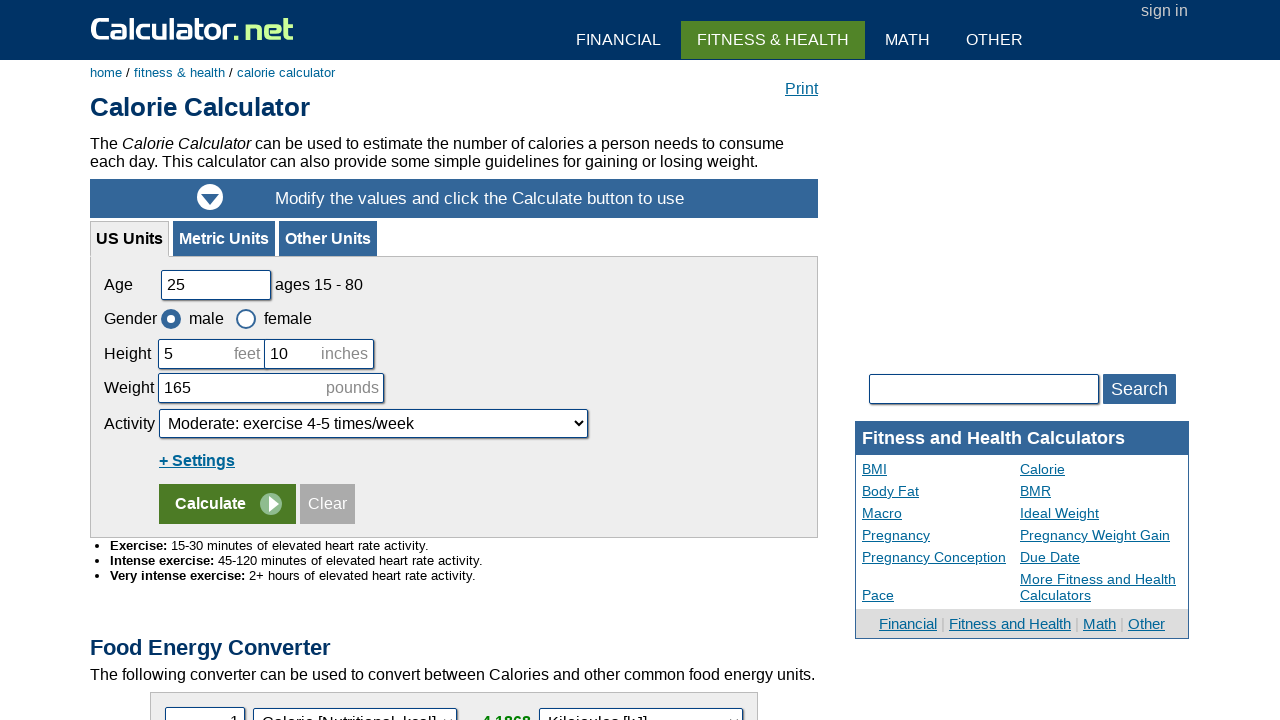

Verified table contains rows with data
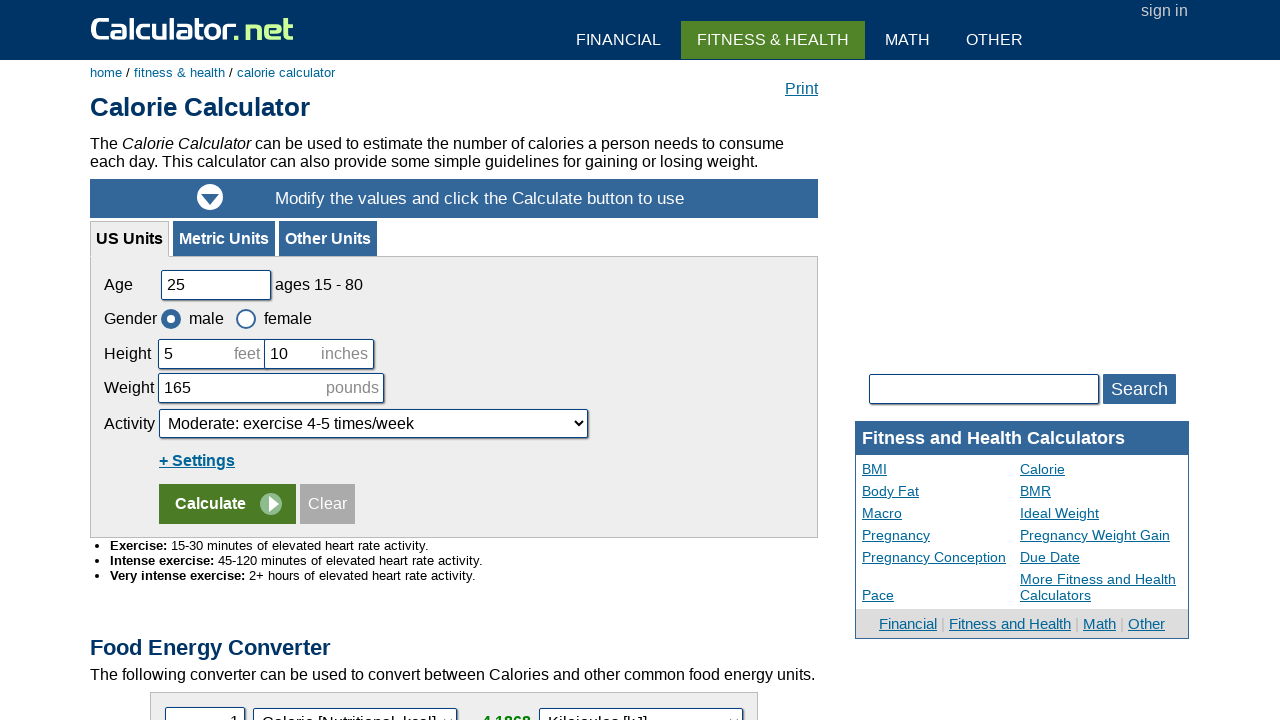

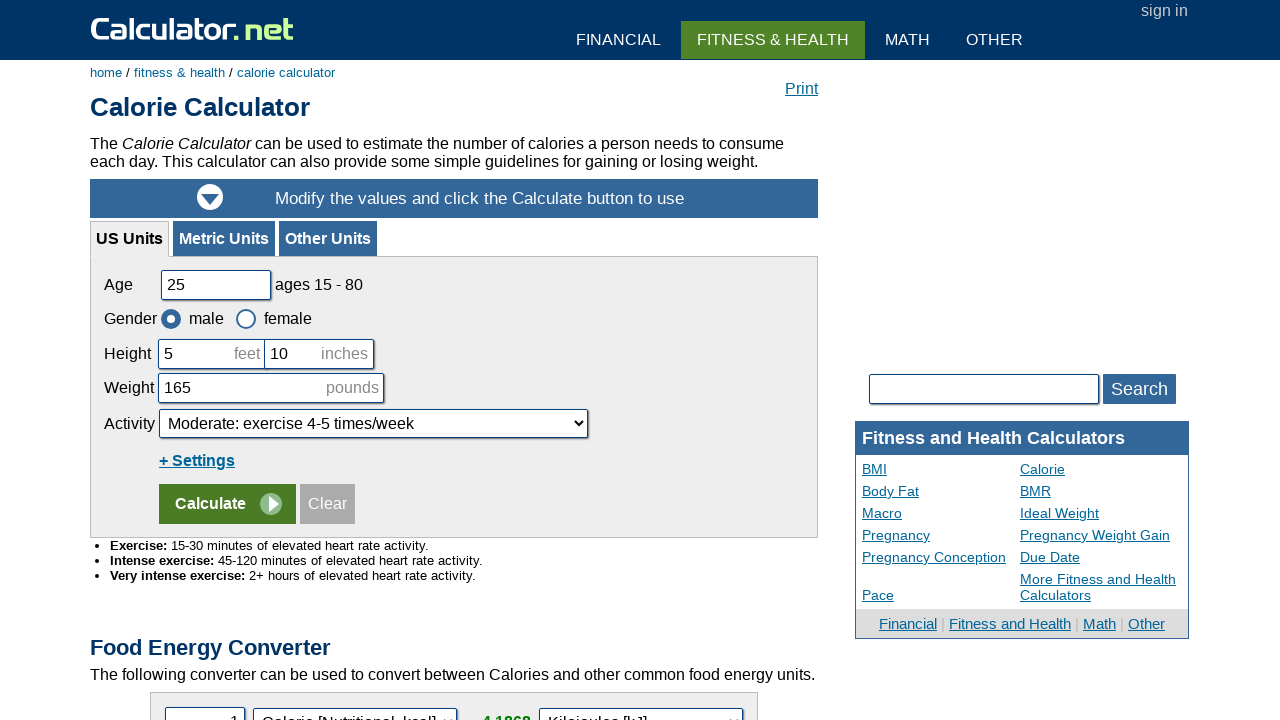